Navigates to W3Schools window.open() documentation page and clicks on the "Try it Yourself" link which opens a new window

Starting URL: https://www.w3schools.com/jsref/met_win_open.asp

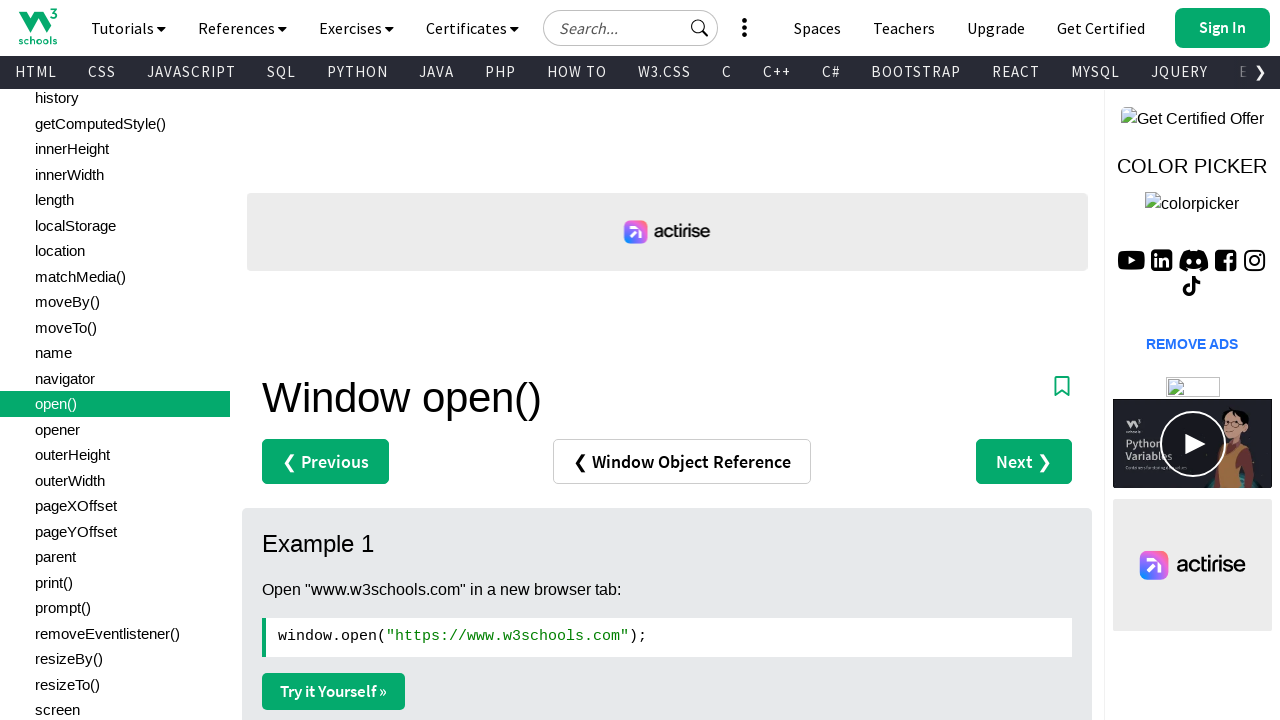

Clicked 'Try it Yourself »' link to open new window at (334, 691) on text=Try it Yourself »
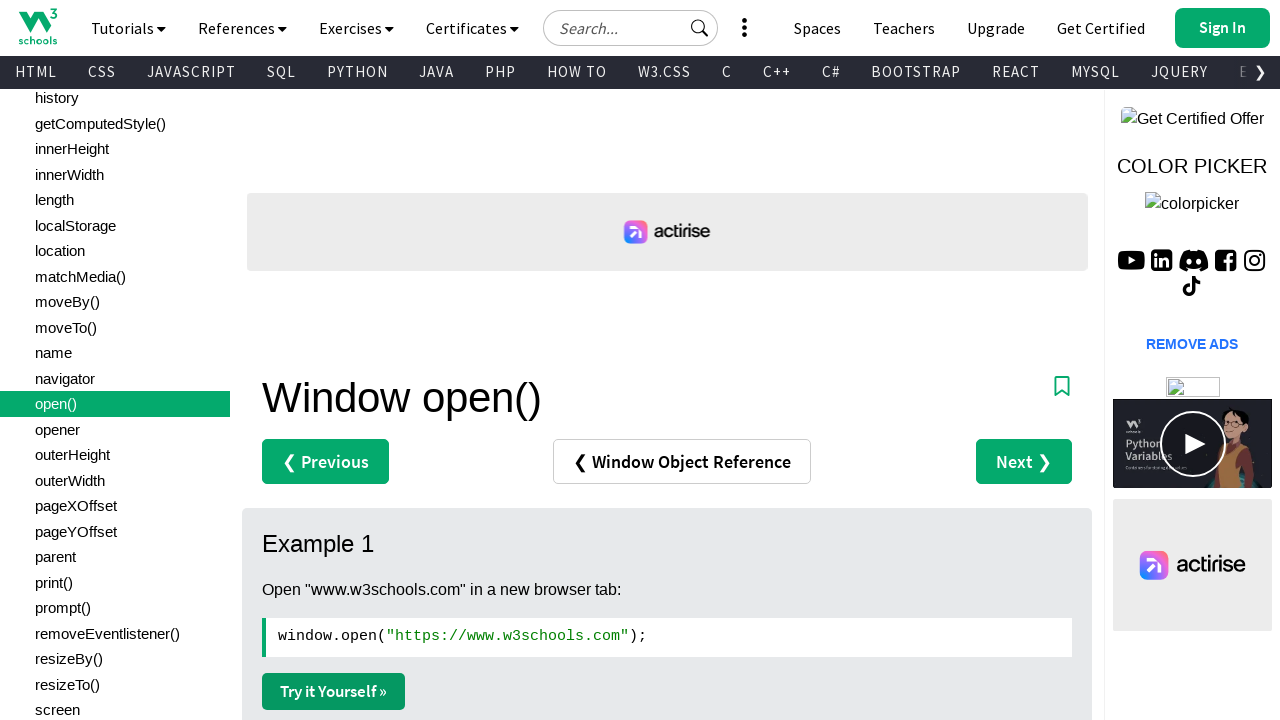

Waited 1000ms for new page/tab to open
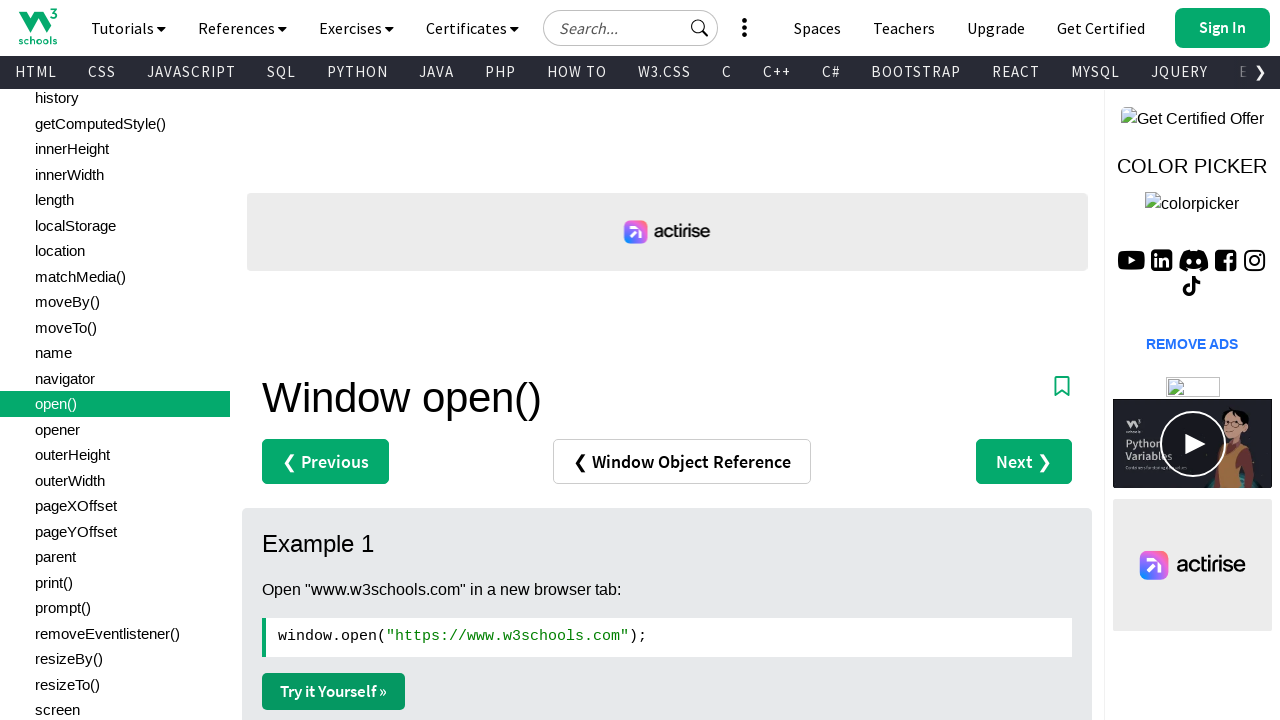

Retrieved all open pages/tabs in context - total: 2
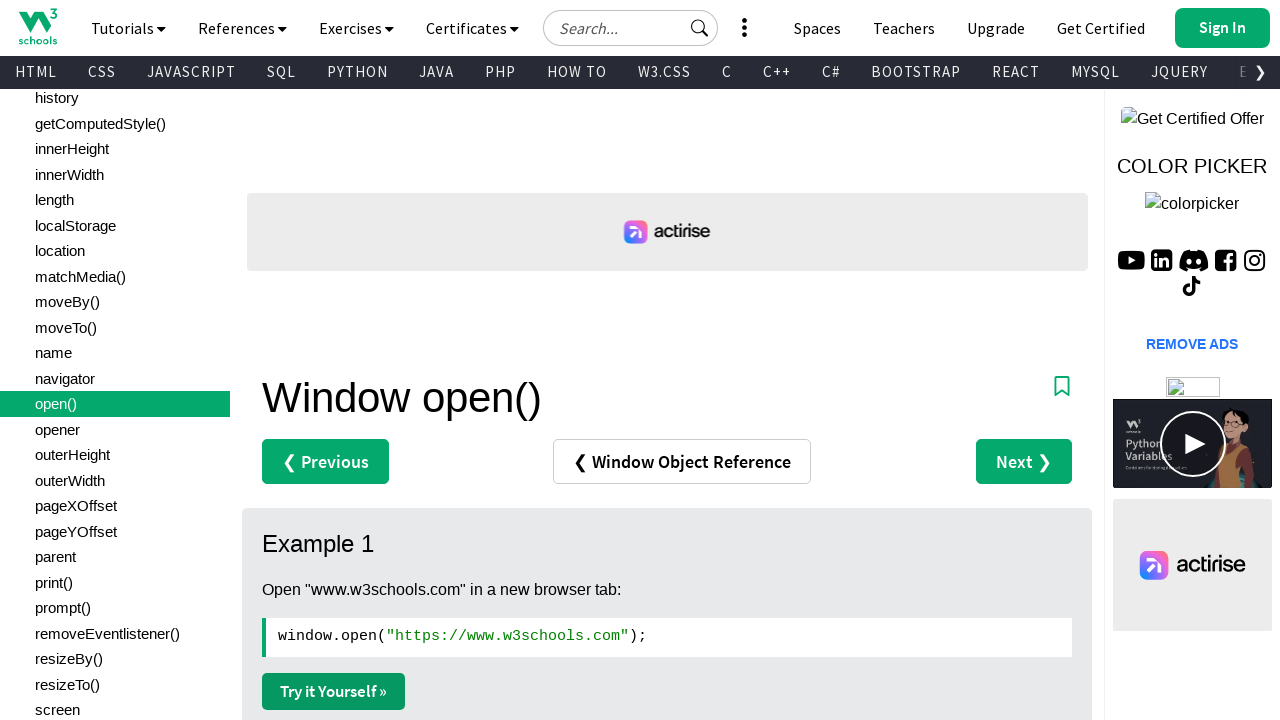

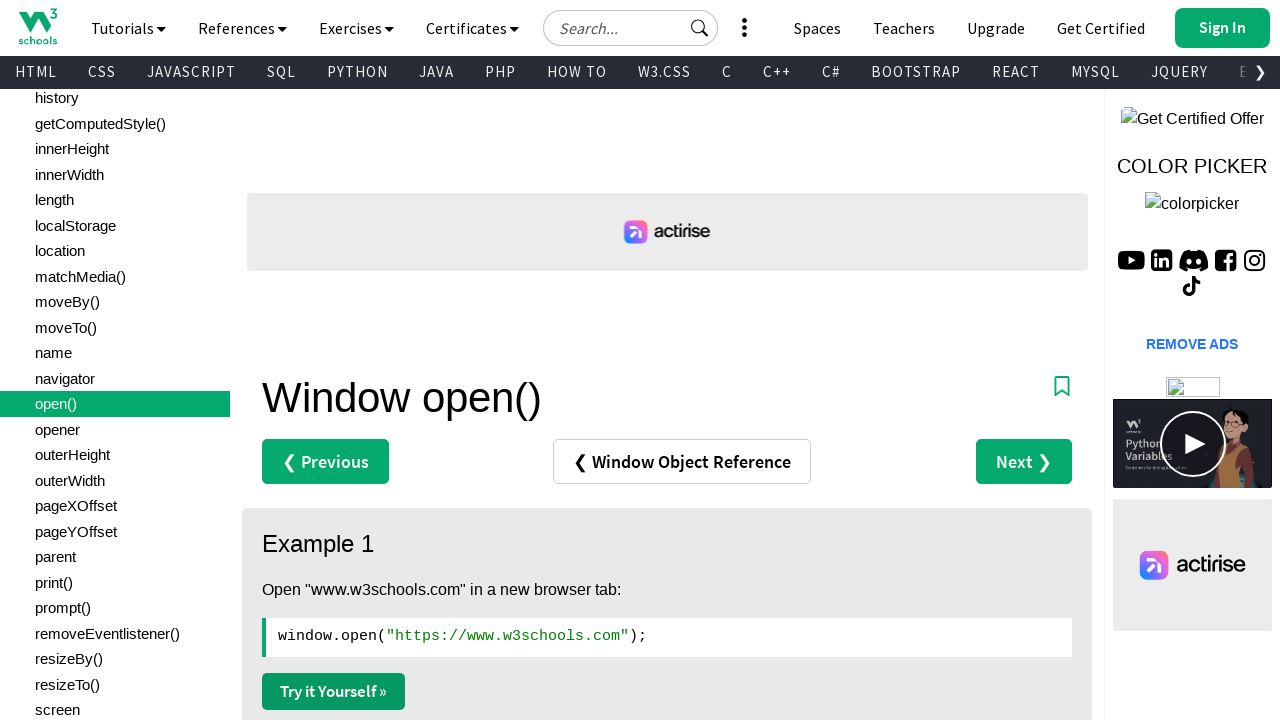